Tests drag and drop functionality by dragging an element from source to target location on a jQuery UI demo page

Starting URL: http://jqueryui.com/resources/demos/droppable/default.html

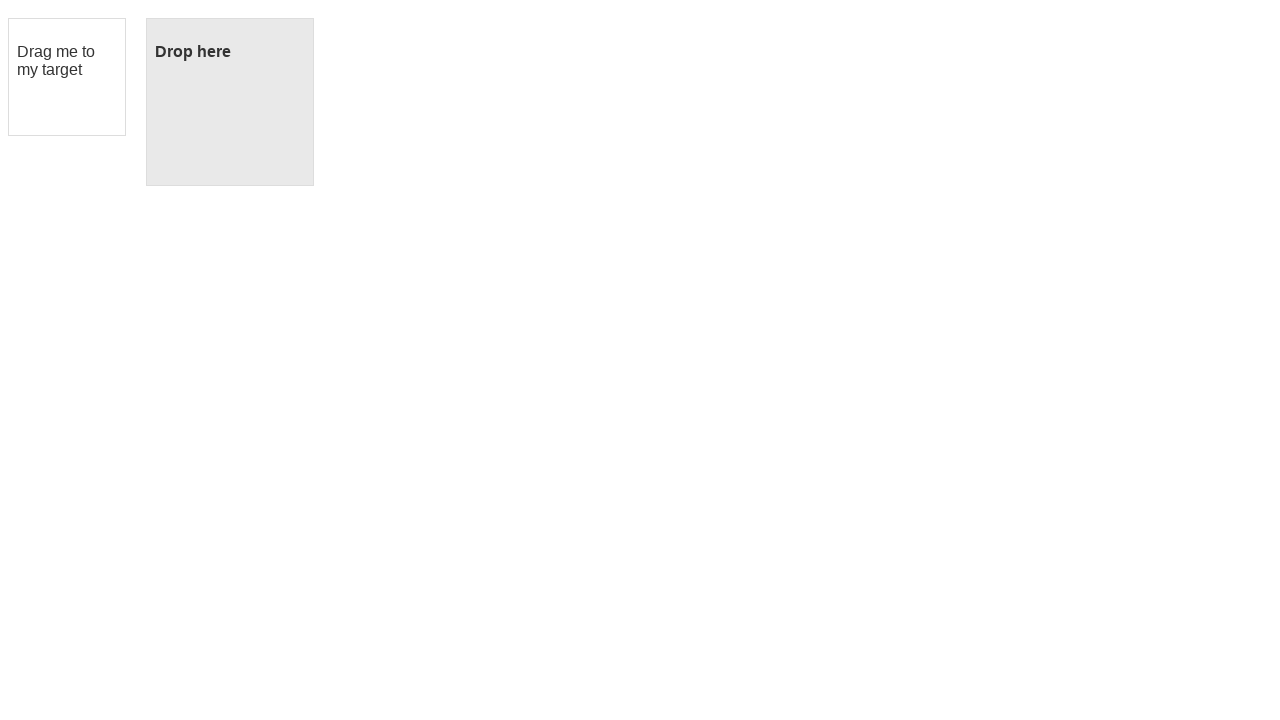

Located the draggable element with ID 'draggable'
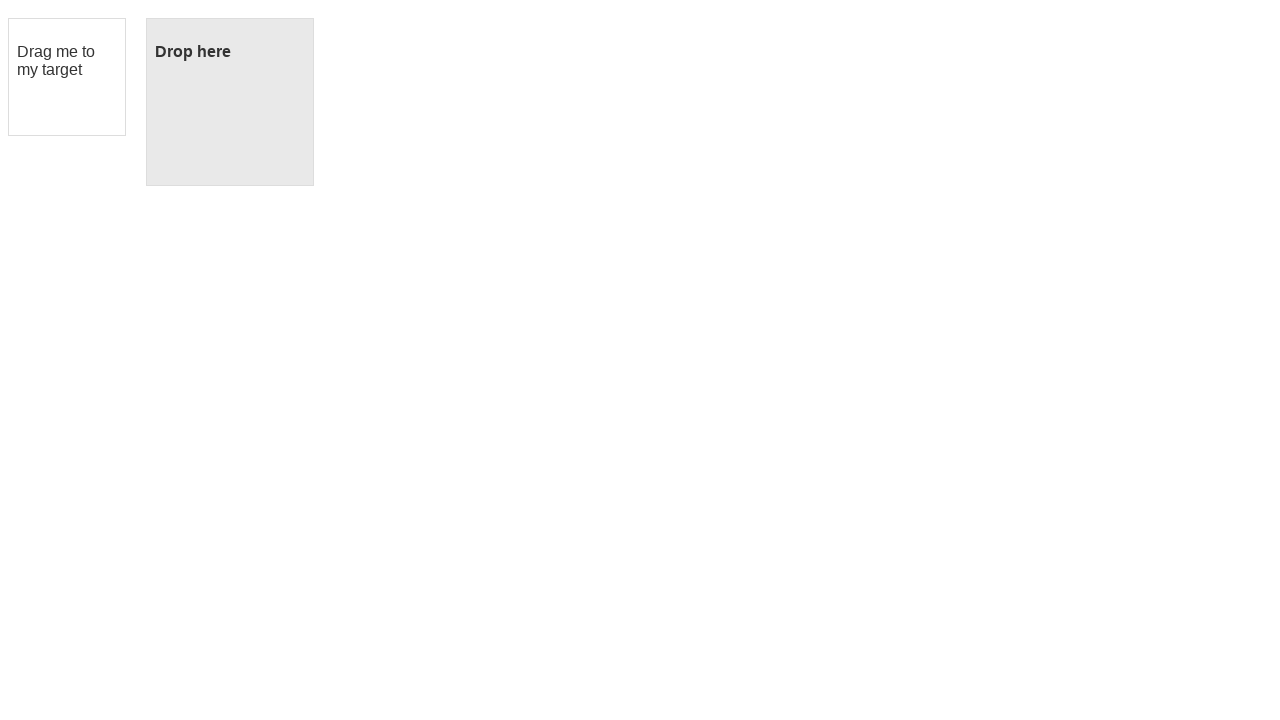

Located the droppable target element with ID 'droppable'
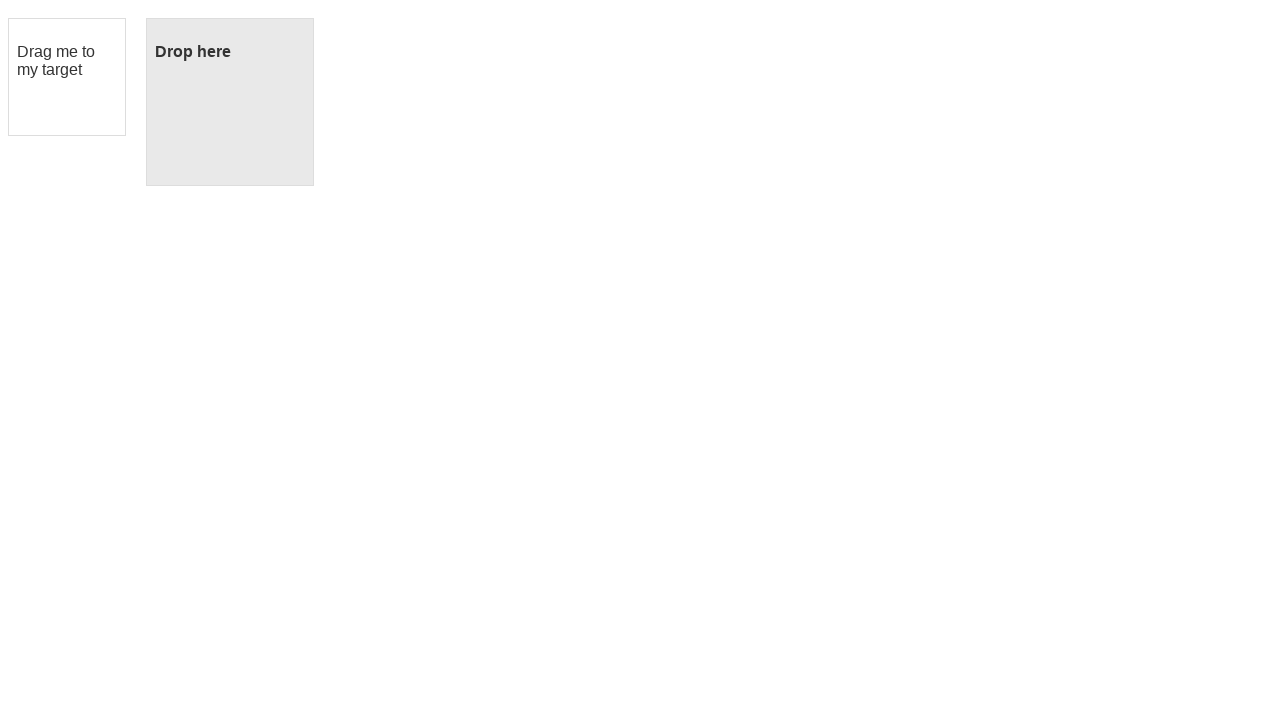

Performed drag and drop action from draggable element to droppable target at (230, 102)
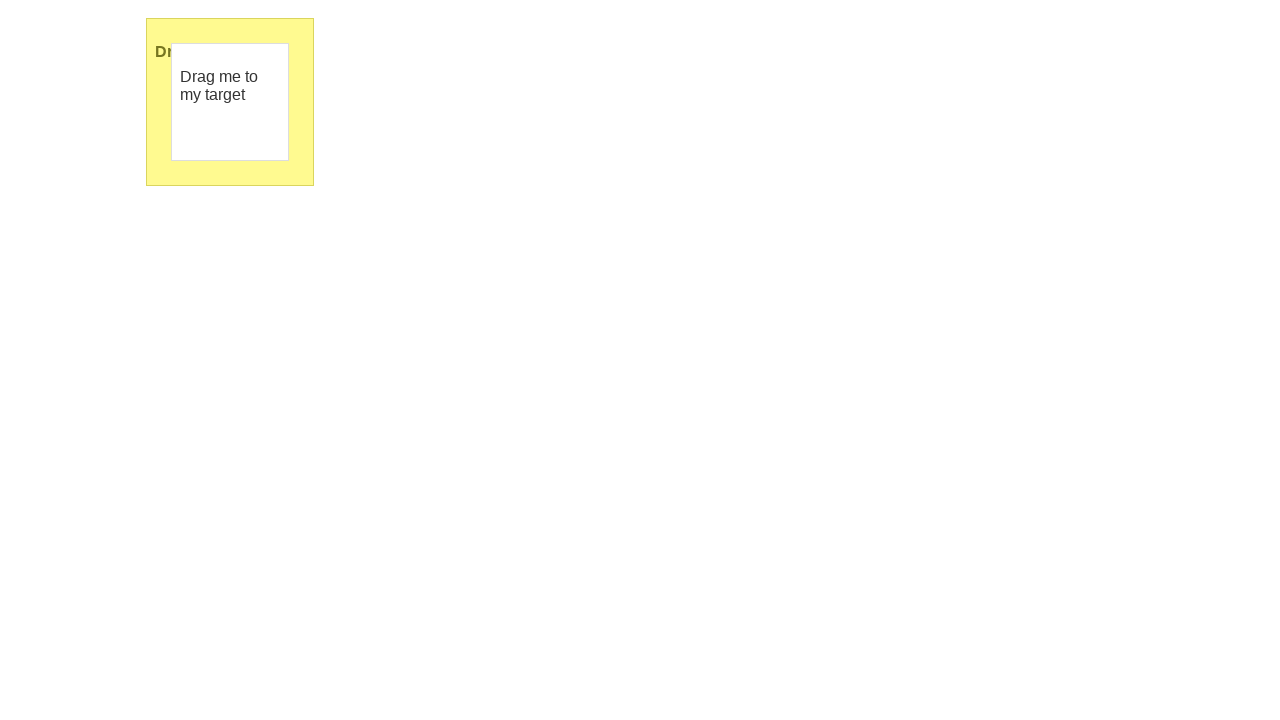

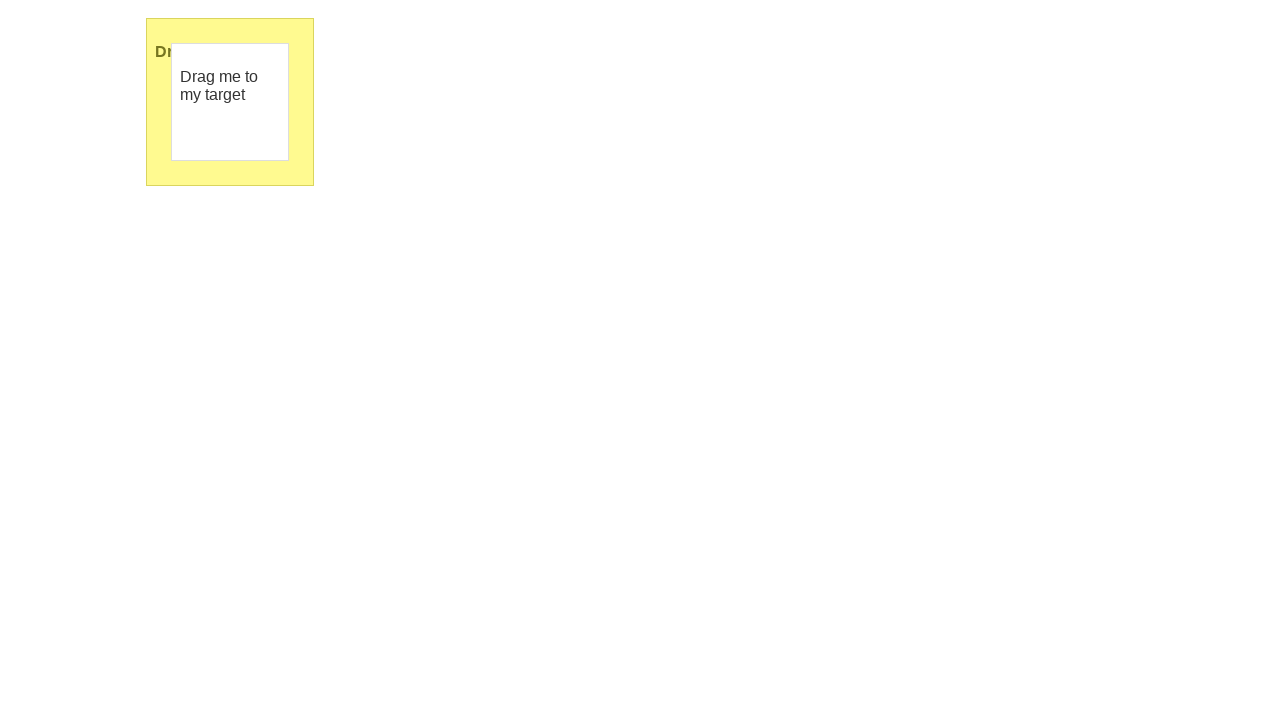